Tests the Portfolio button on the Disappearing Elements page by clicking it and navigating to the portfolio page.

Starting URL: https://the-internet.herokuapp.com/

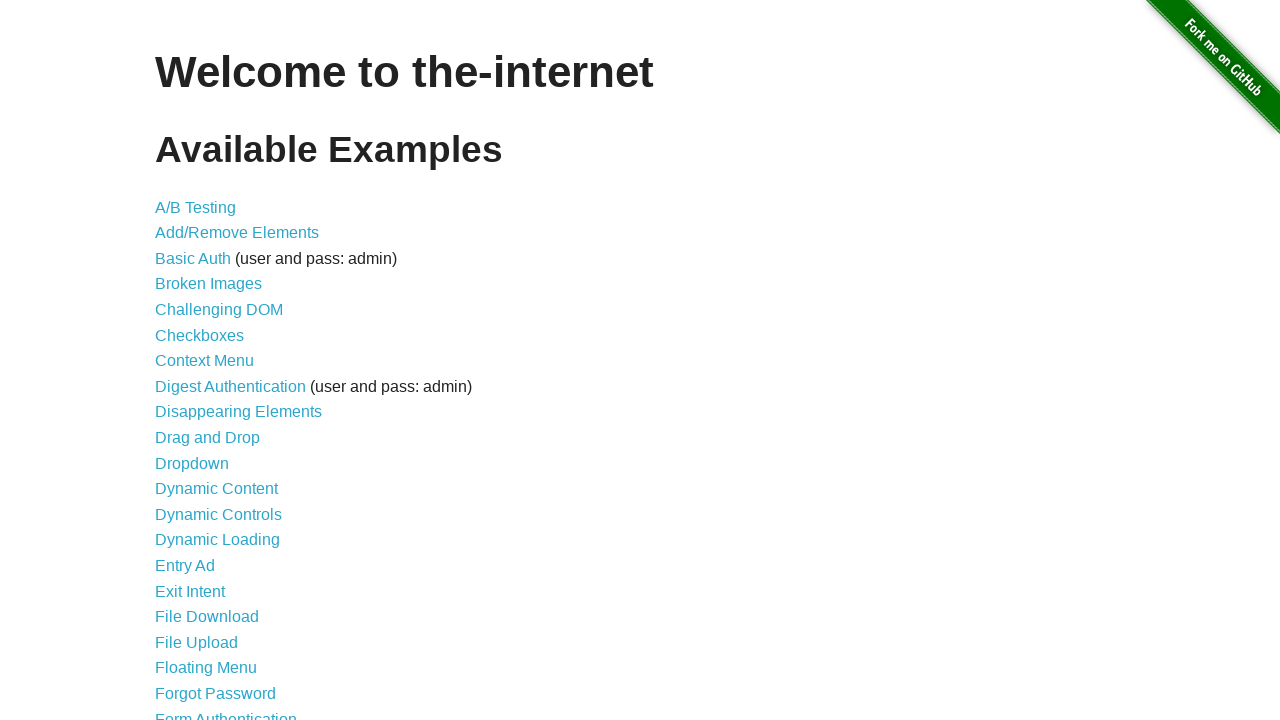

Clicked on Disappearing Elements link at (238, 412) on xpath=//*[contains(text(),'Disappearing Elements')]
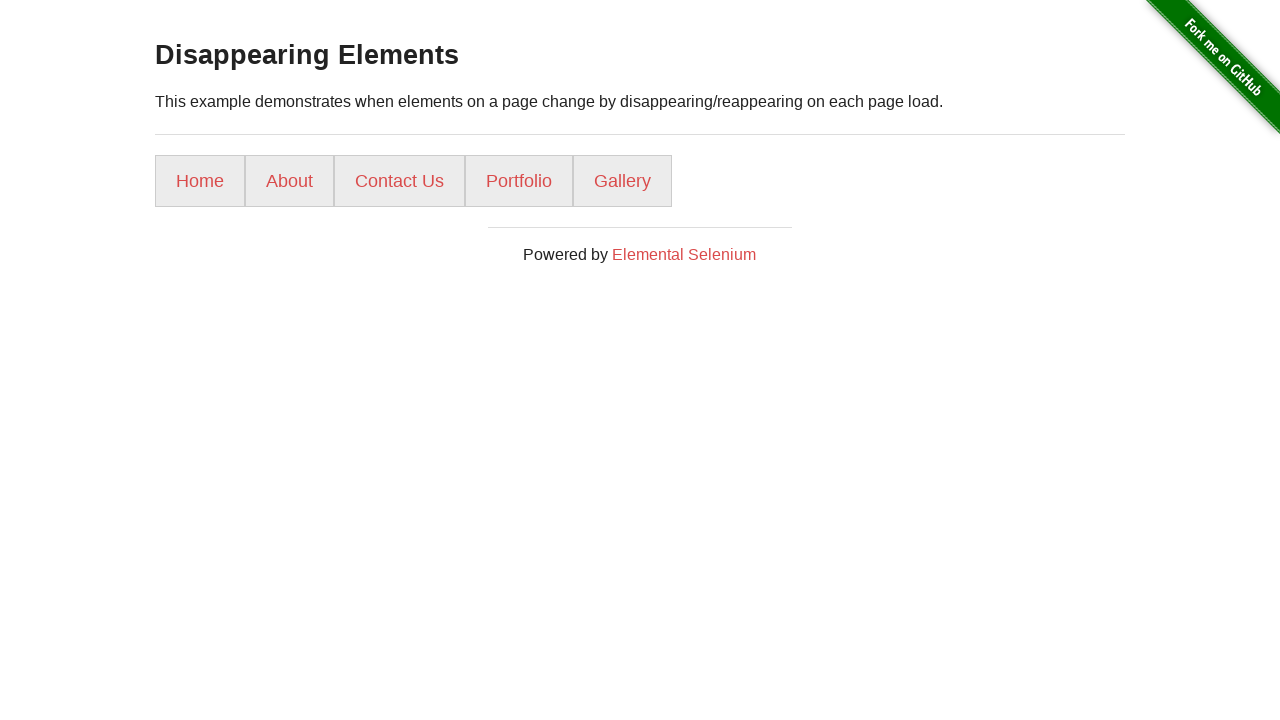

Disappearing Elements page loaded
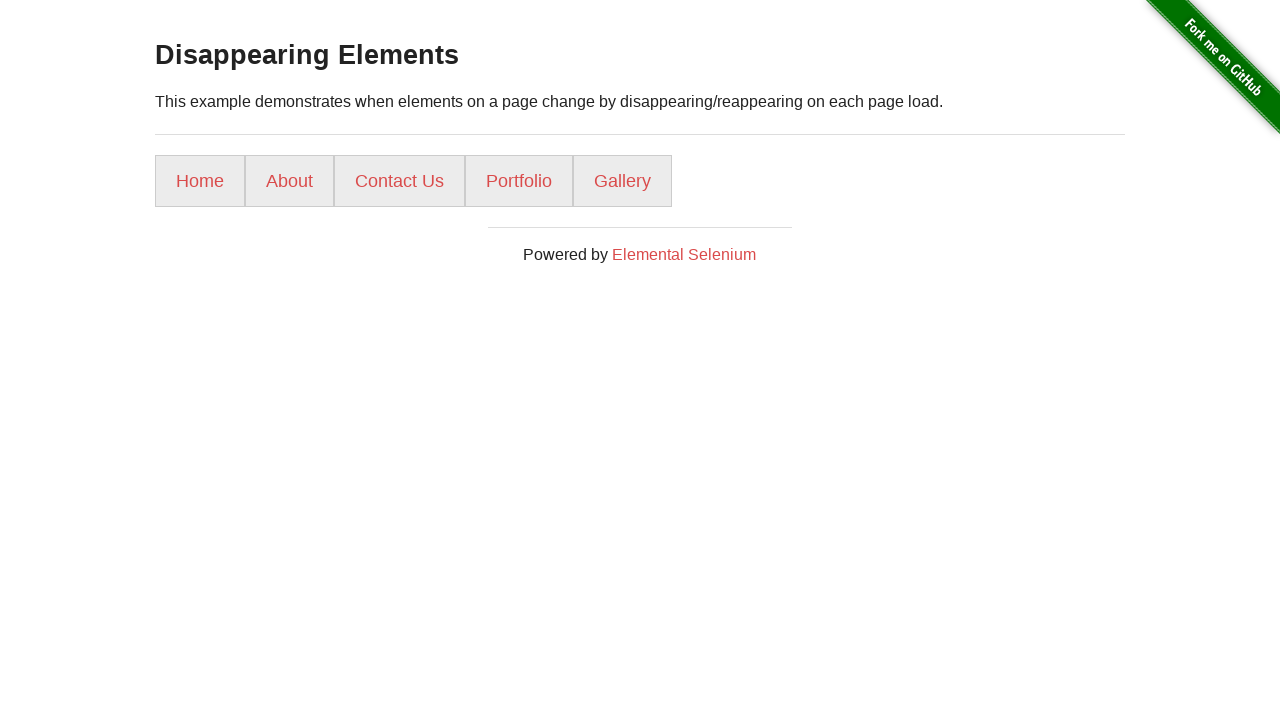

Page heading loaded
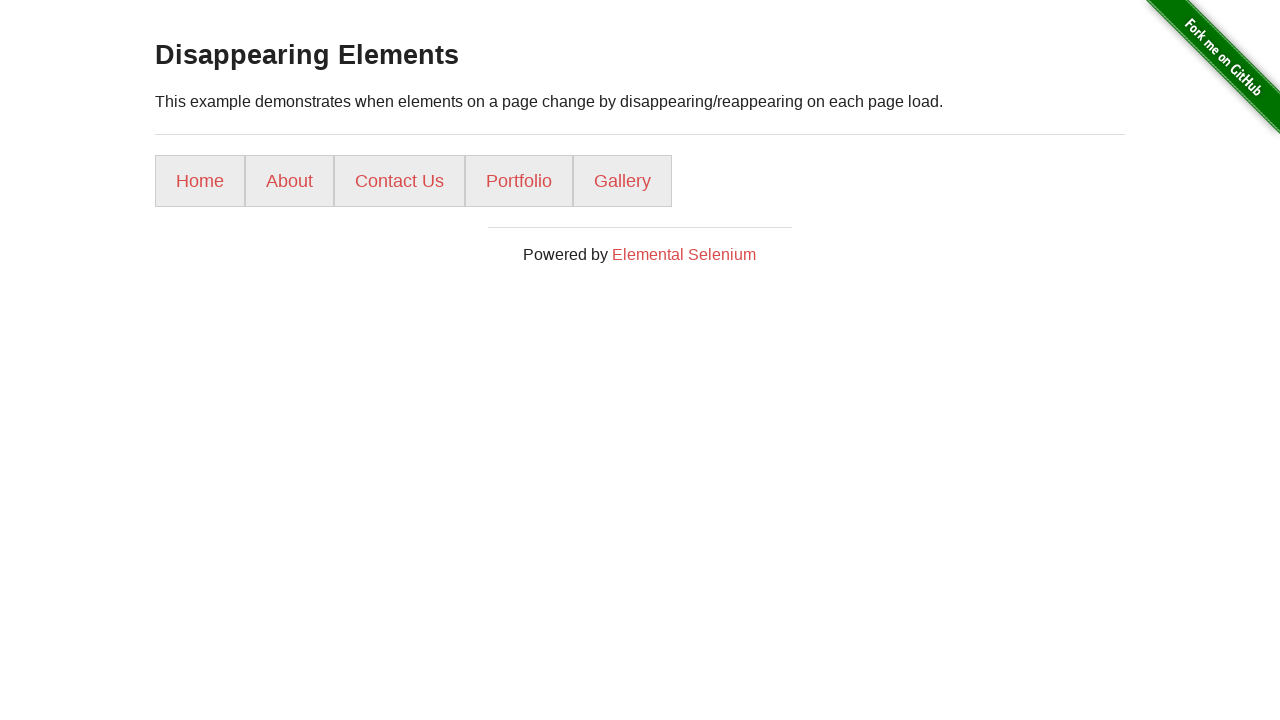

Clicked on Portfolio button at (519, 181) on xpath=//*[contains(text(),'Portfolio')]
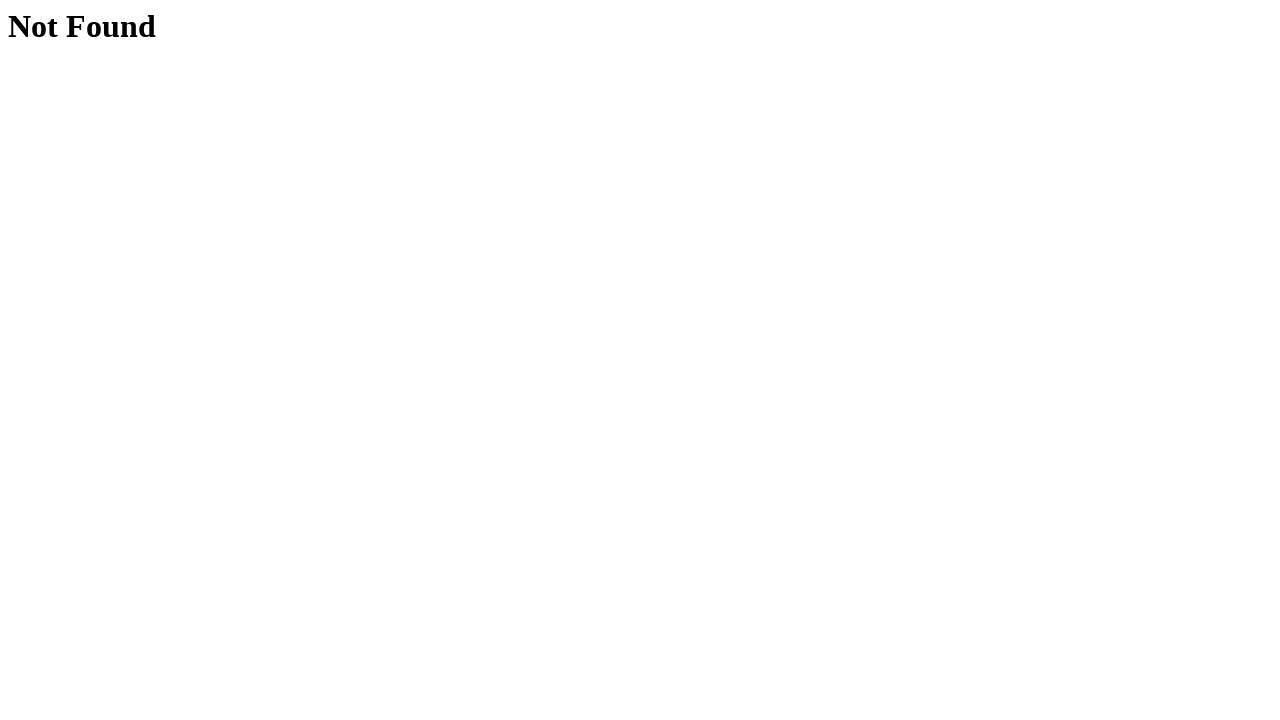

Portfolio page loaded
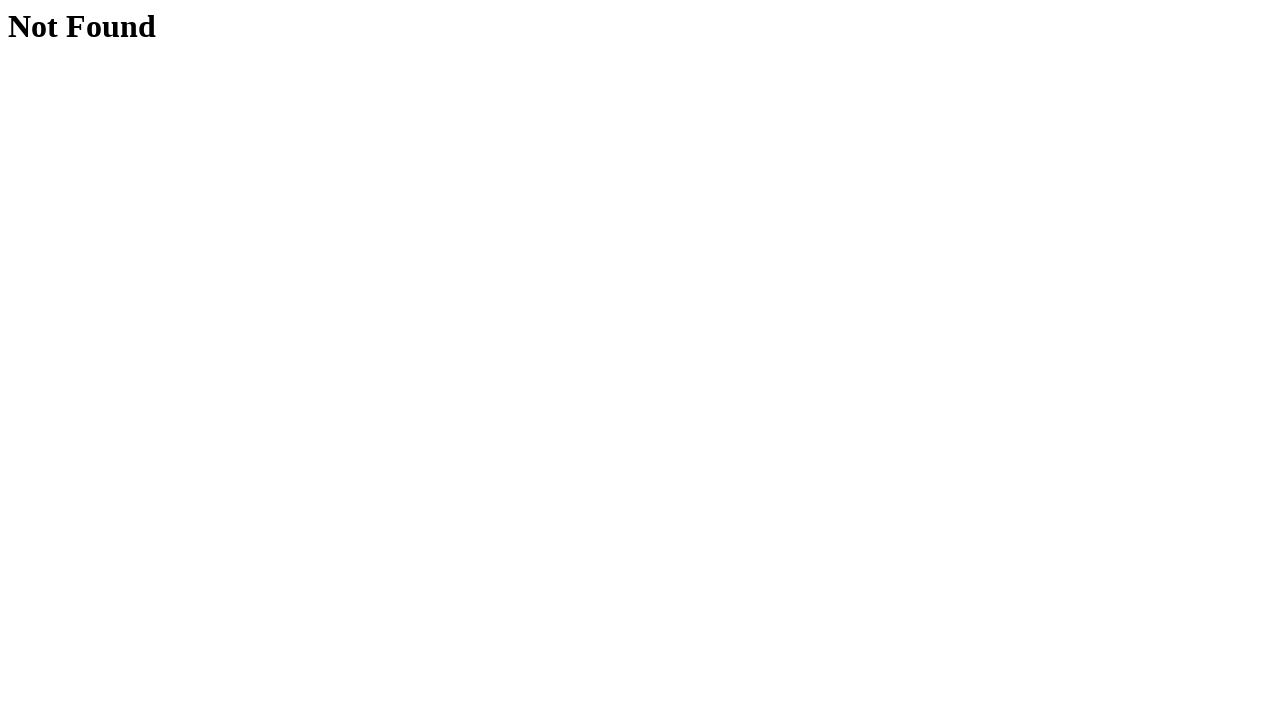

Portfolio page heading loaded
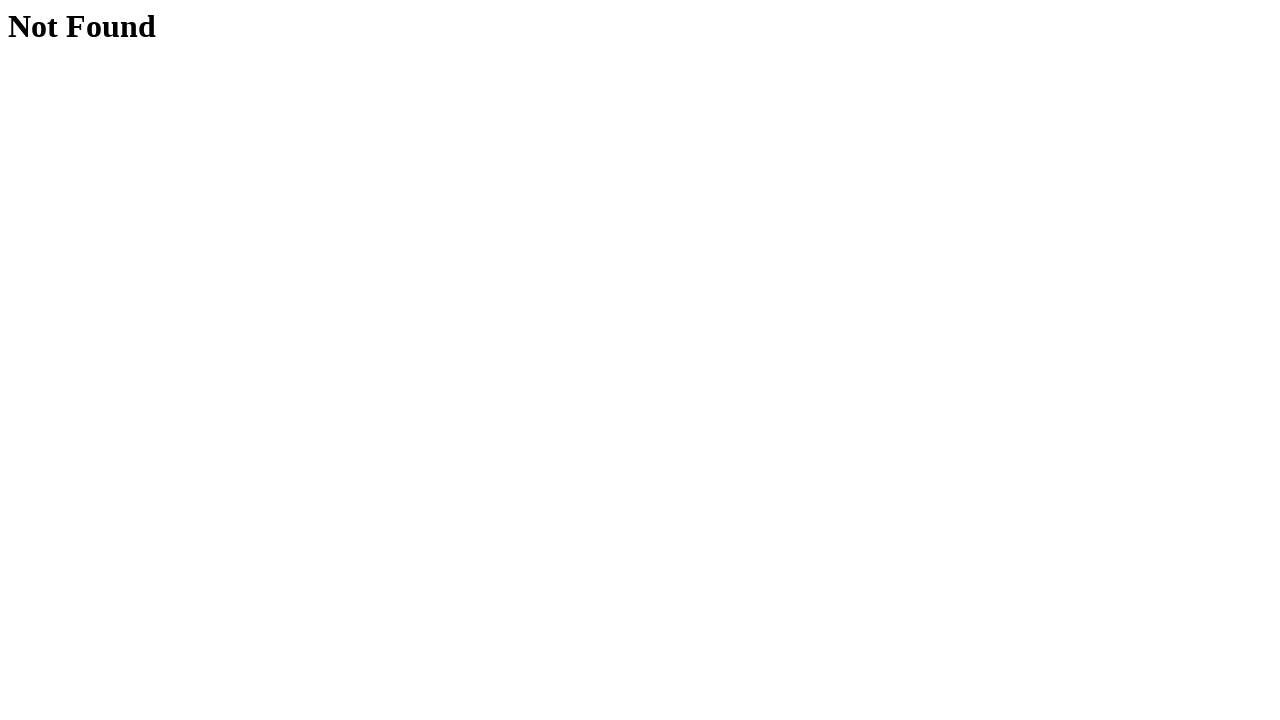

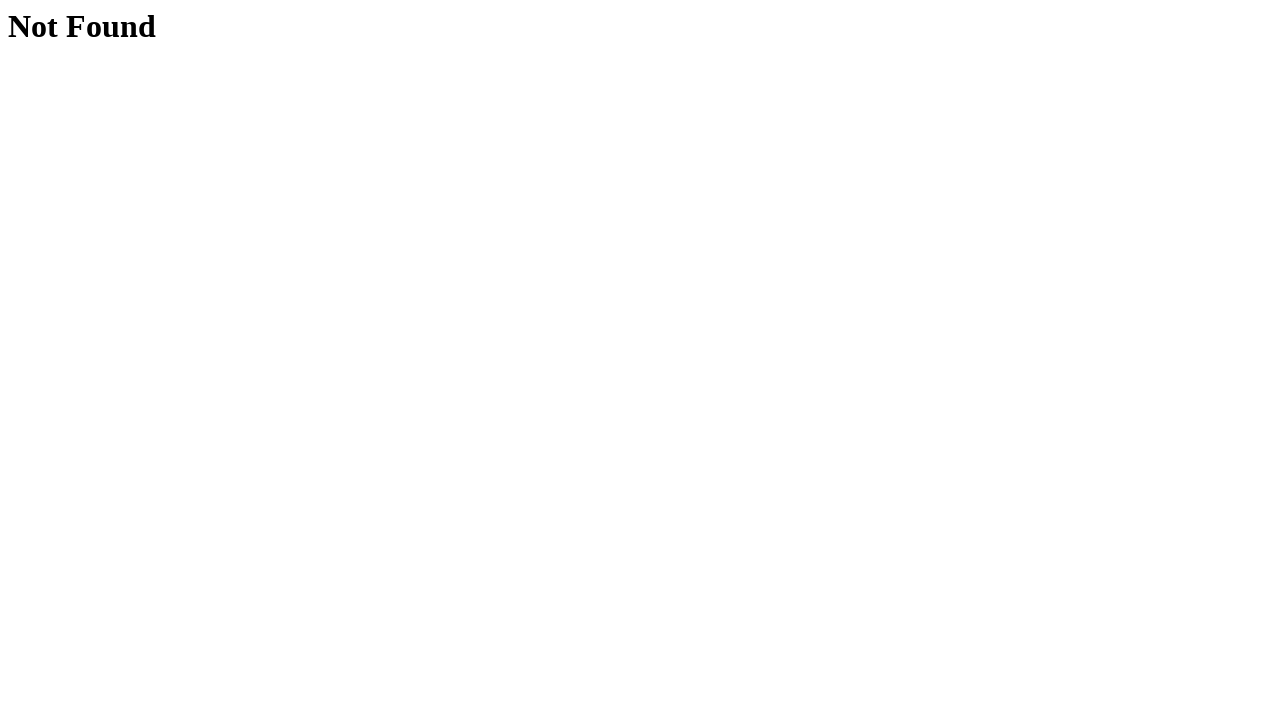